Tests login form validation by entering credentials, clearing both fields, and verifying that "Username is required" error message is displayed

Starting URL: https://www.saucedemo.com

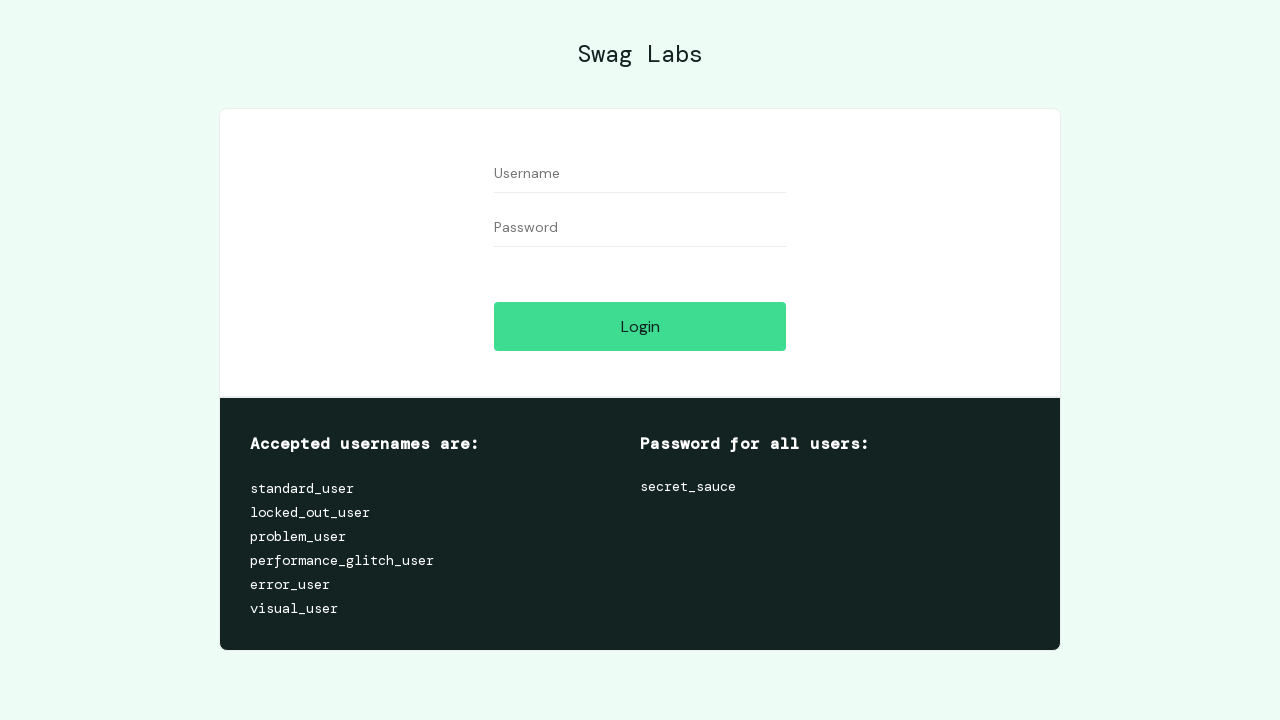

Filled username field with 'testuser' on input[id='user-name']
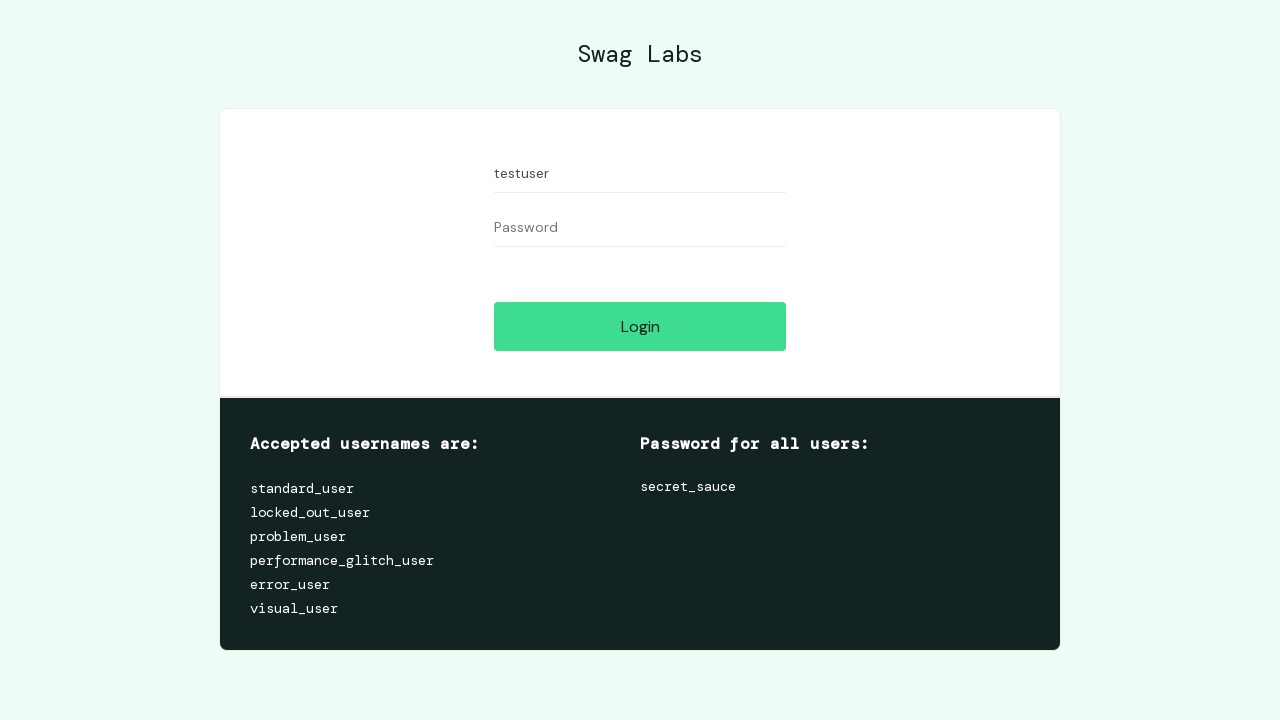

Filled password field with 'testpass' on input[id='password']
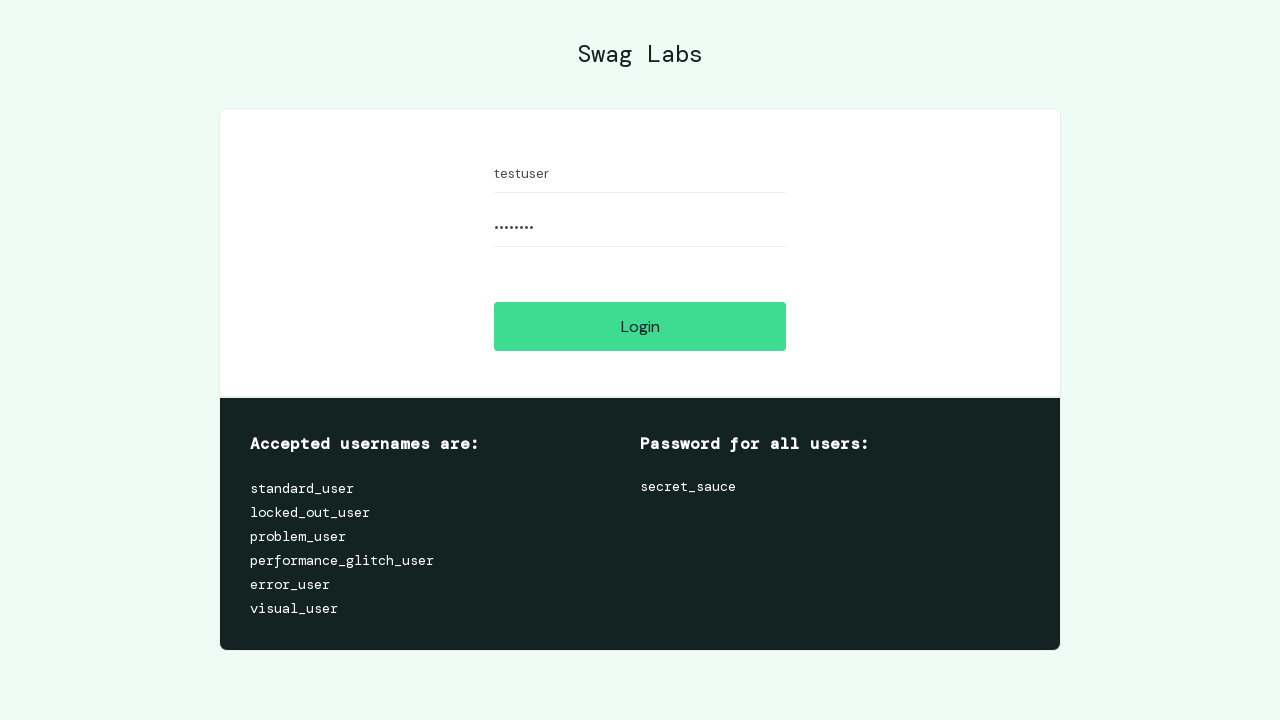

Cleared username field on input[id='user-name']
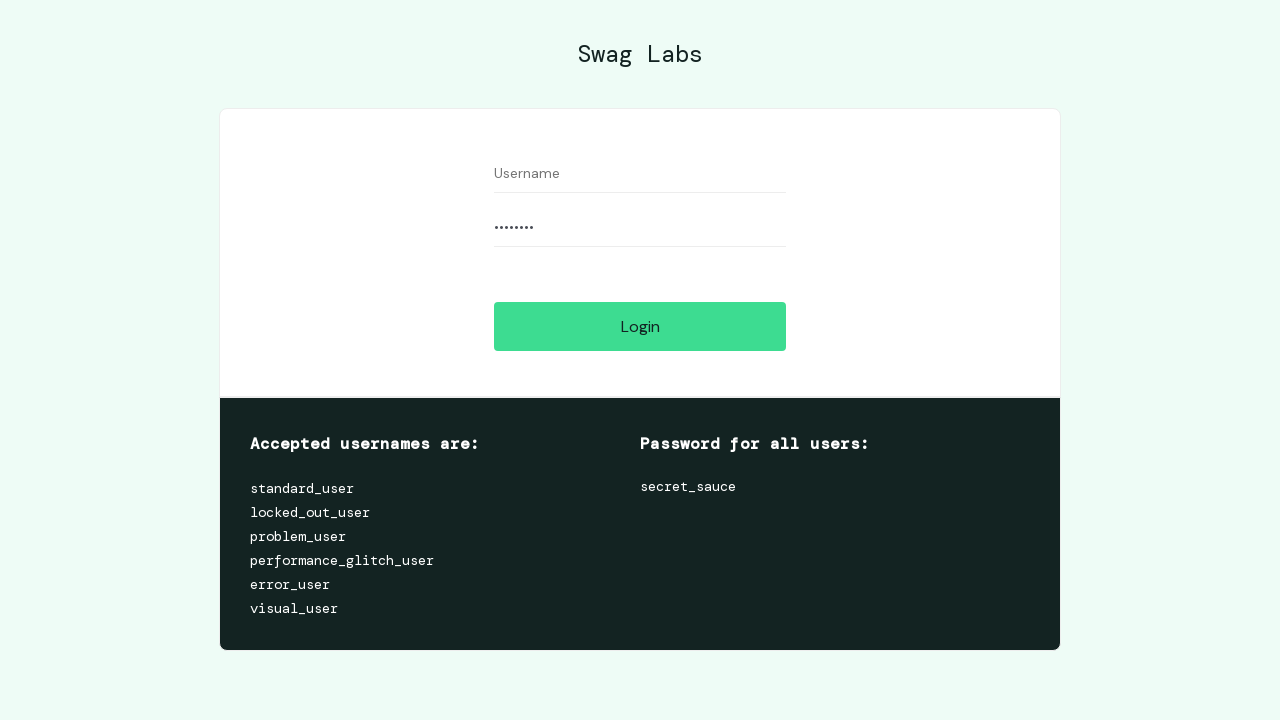

Cleared password field on input[id='password']
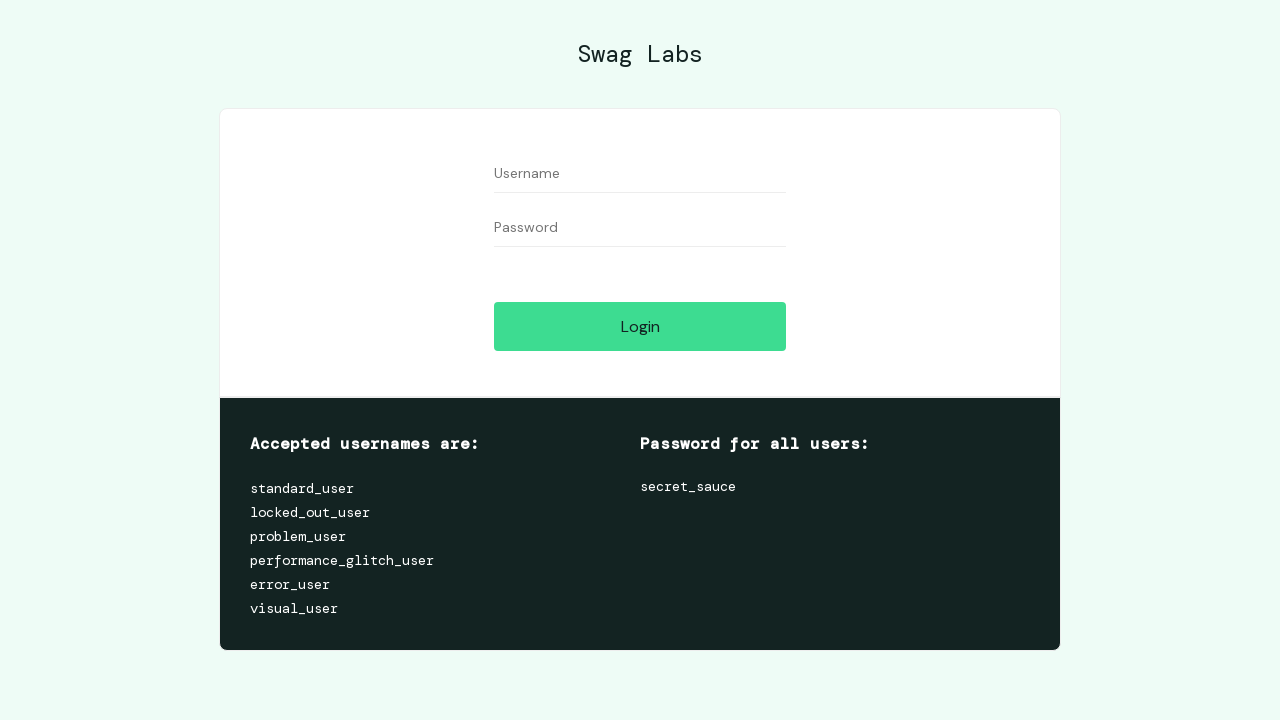

Clicked login button with empty credentials at (640, 326) on input[id='login-button']
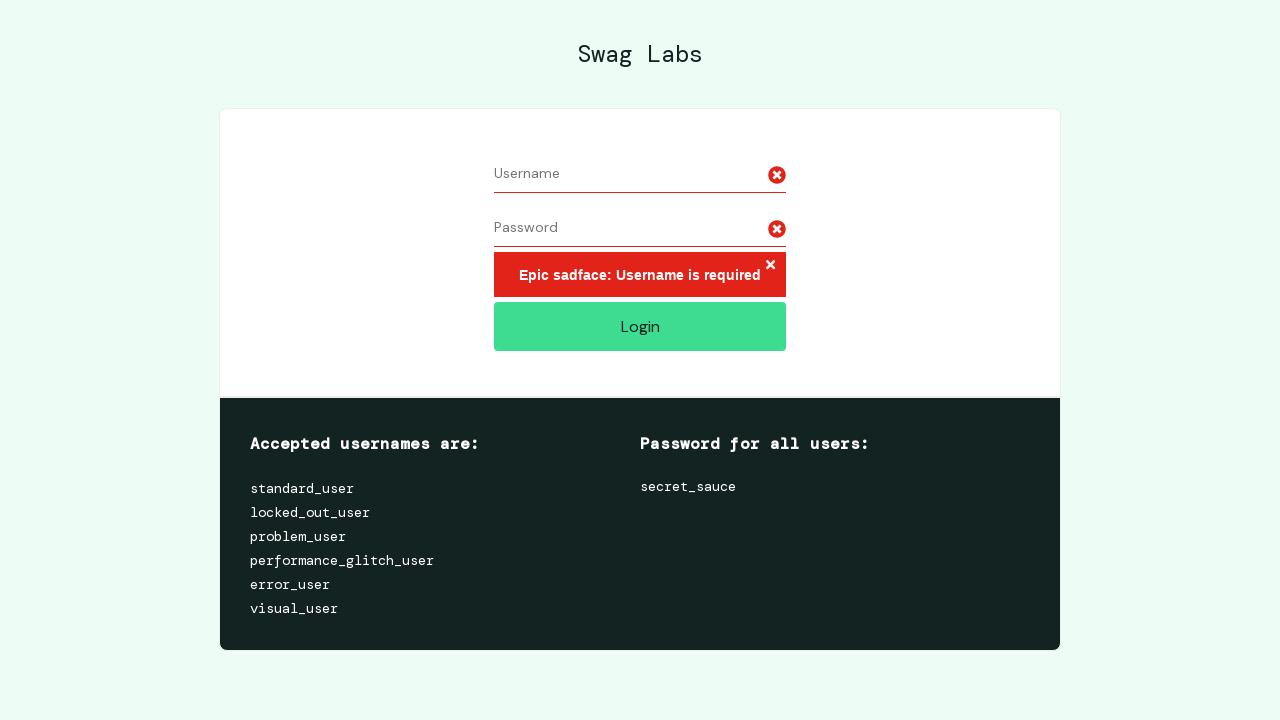

Error message element loaded
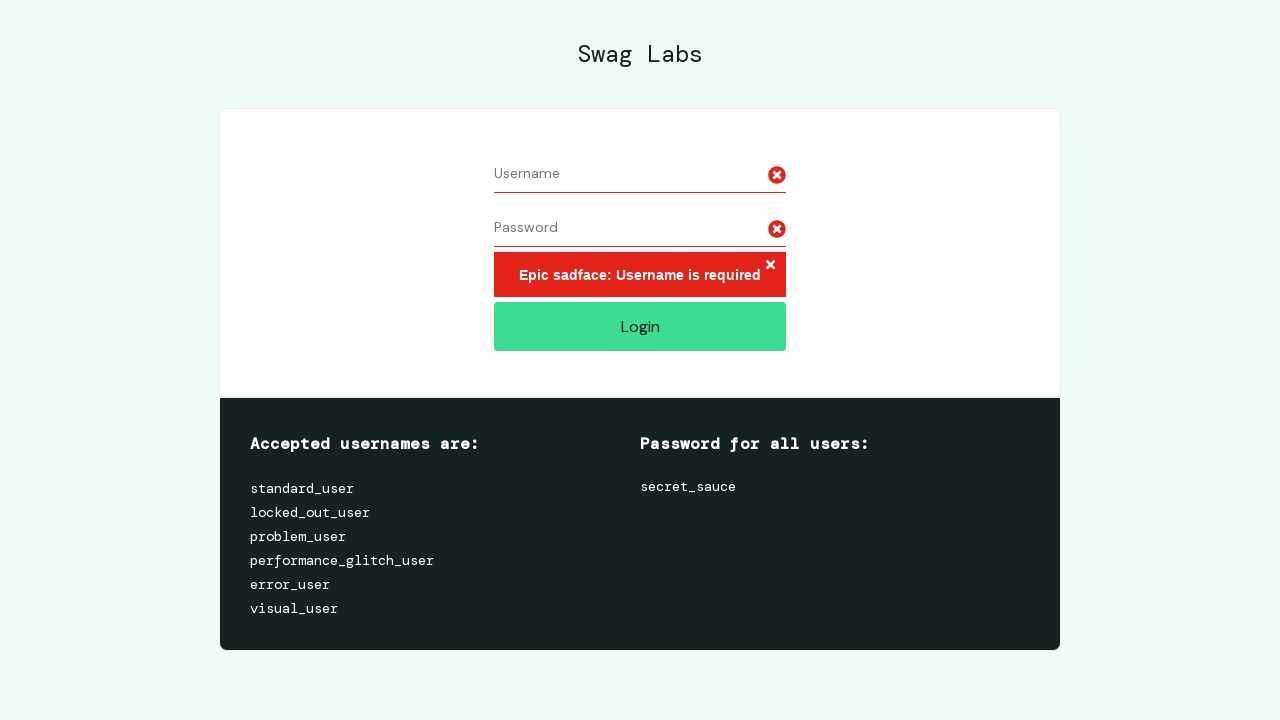

Located error message element
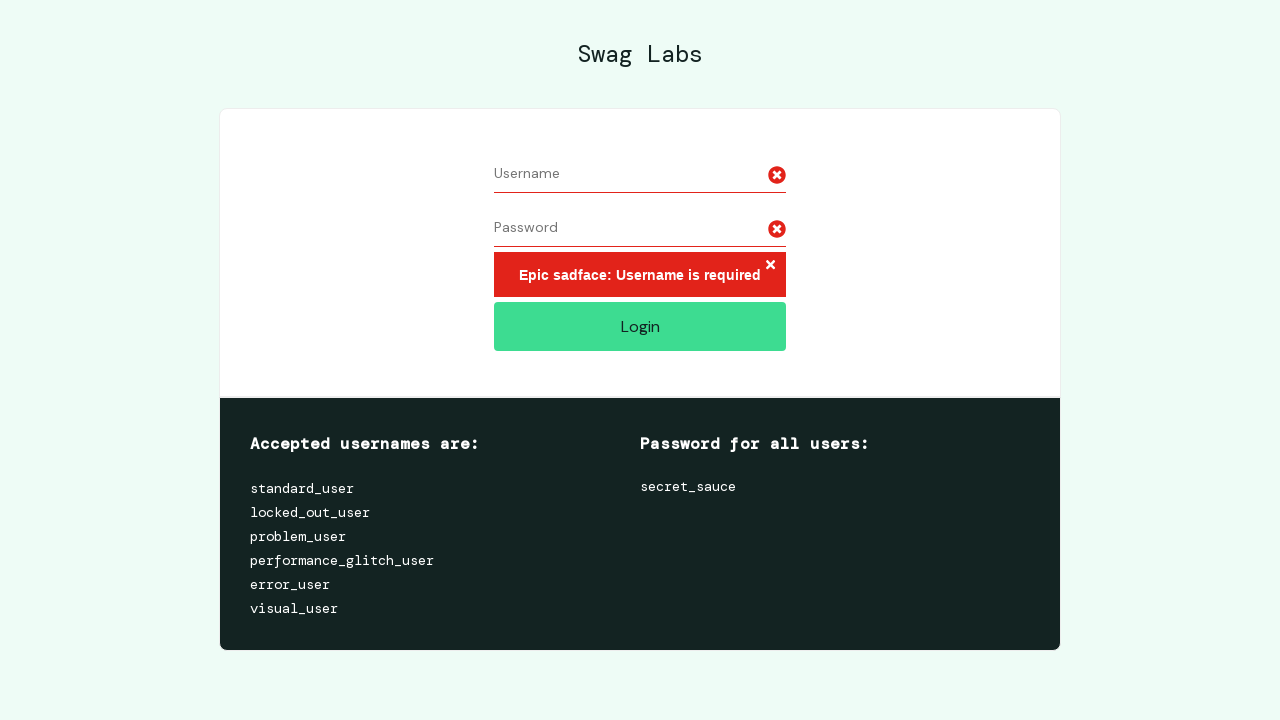

Verified 'Username is required' error message is displayed
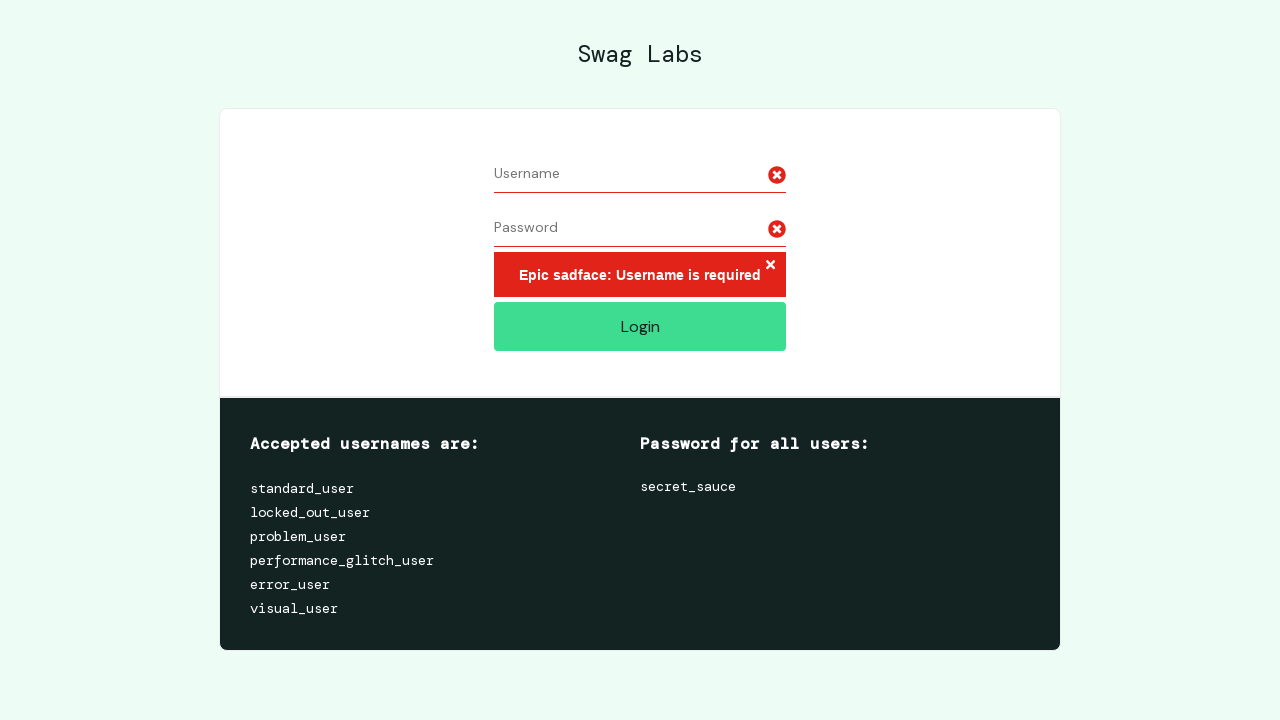

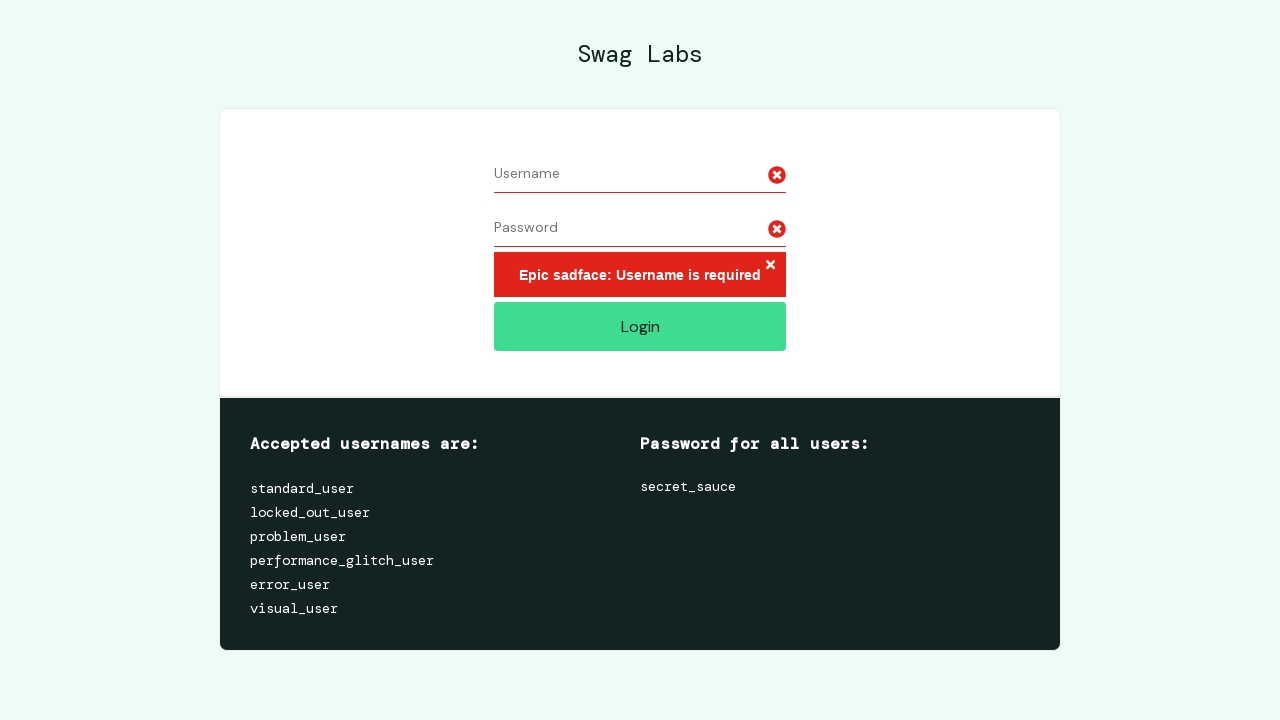